Tests the search functionality by clicking a search button, filling in a branch name filter, and selecting a result from the table

Starting URL: https://elzarape.github.io/admin/modules/branch-offices/view/branch-office.html

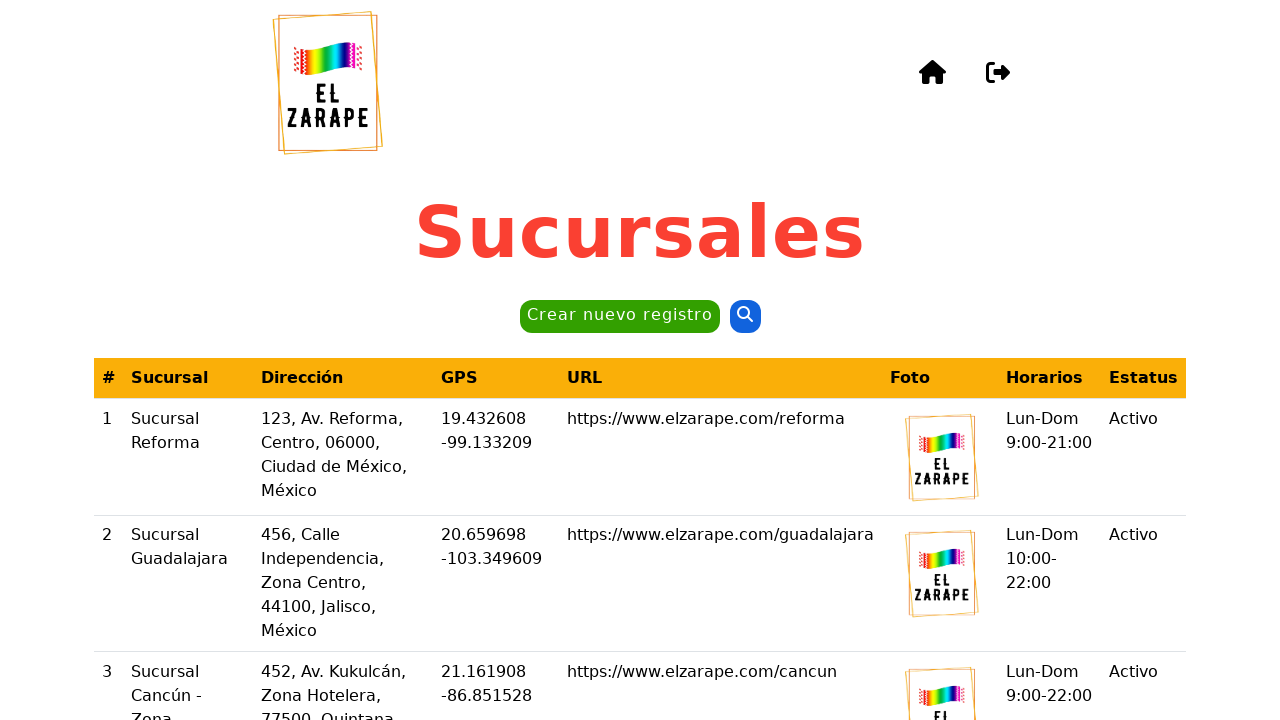

Clicked search button (second button on page) at (745, 317) on button >> nth=1
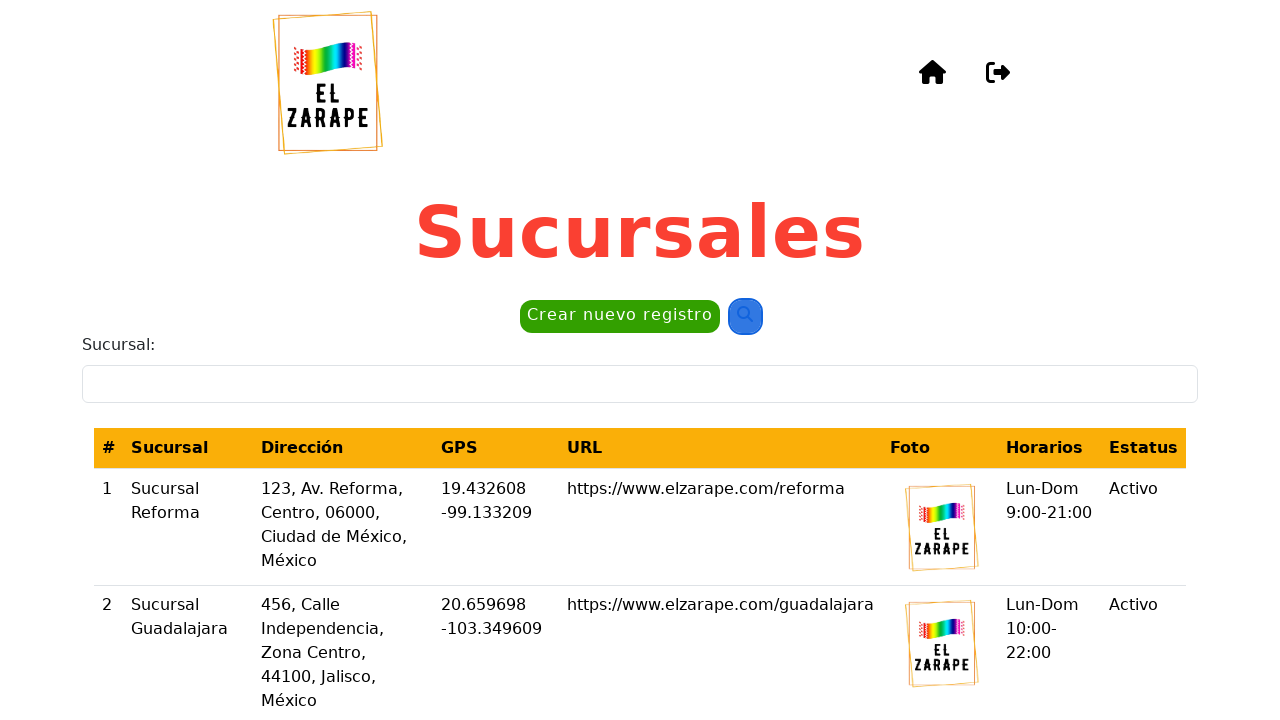

Clicked on the branch filter input at (640, 384) on internal:label="Sucursal:"i
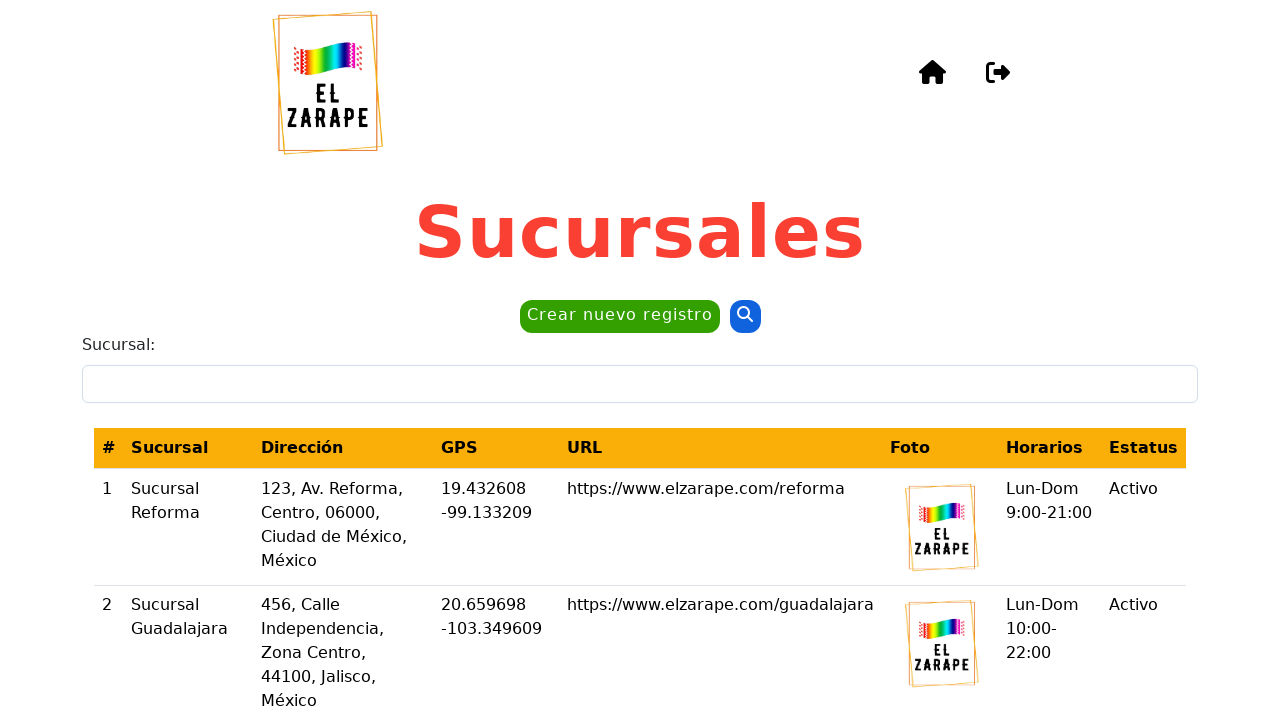

Filled branch filter with 'Reforma' on internal:label="Sucursal:"i
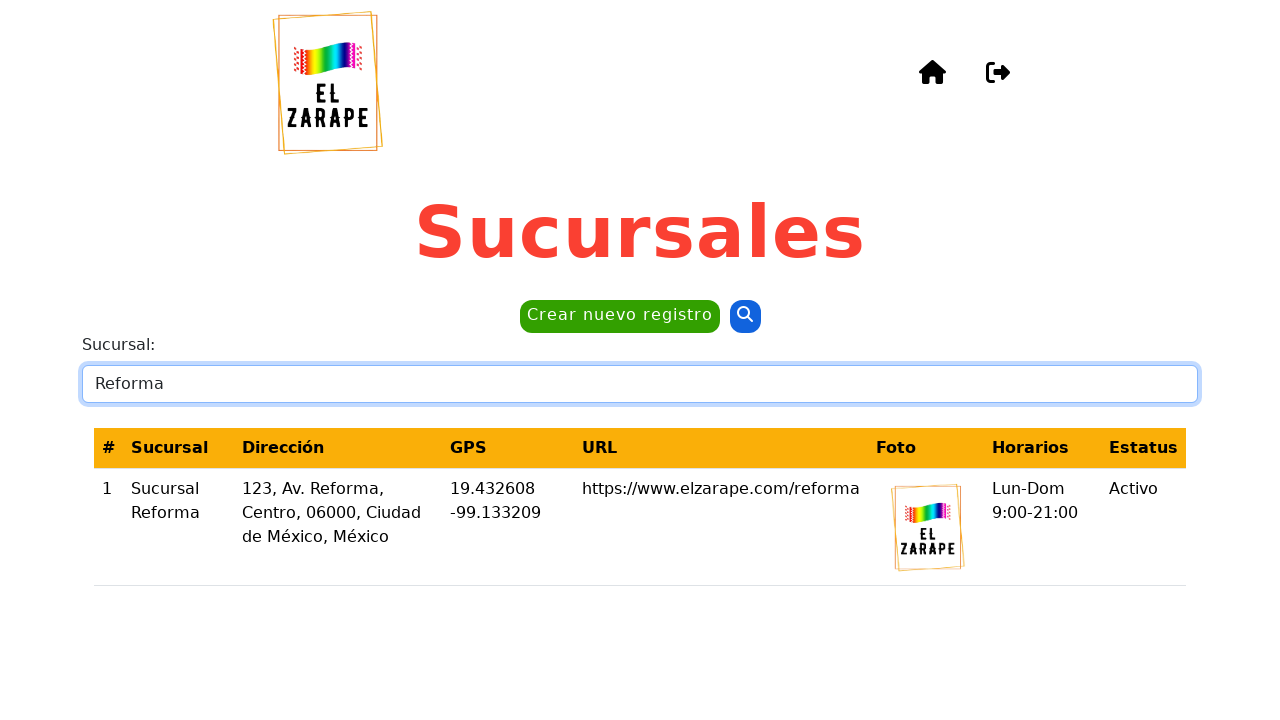

Clicked on the search result 'Sucursal Reforma' at (179, 527) on internal:role=cell[name="Sucursal Reforma"i]
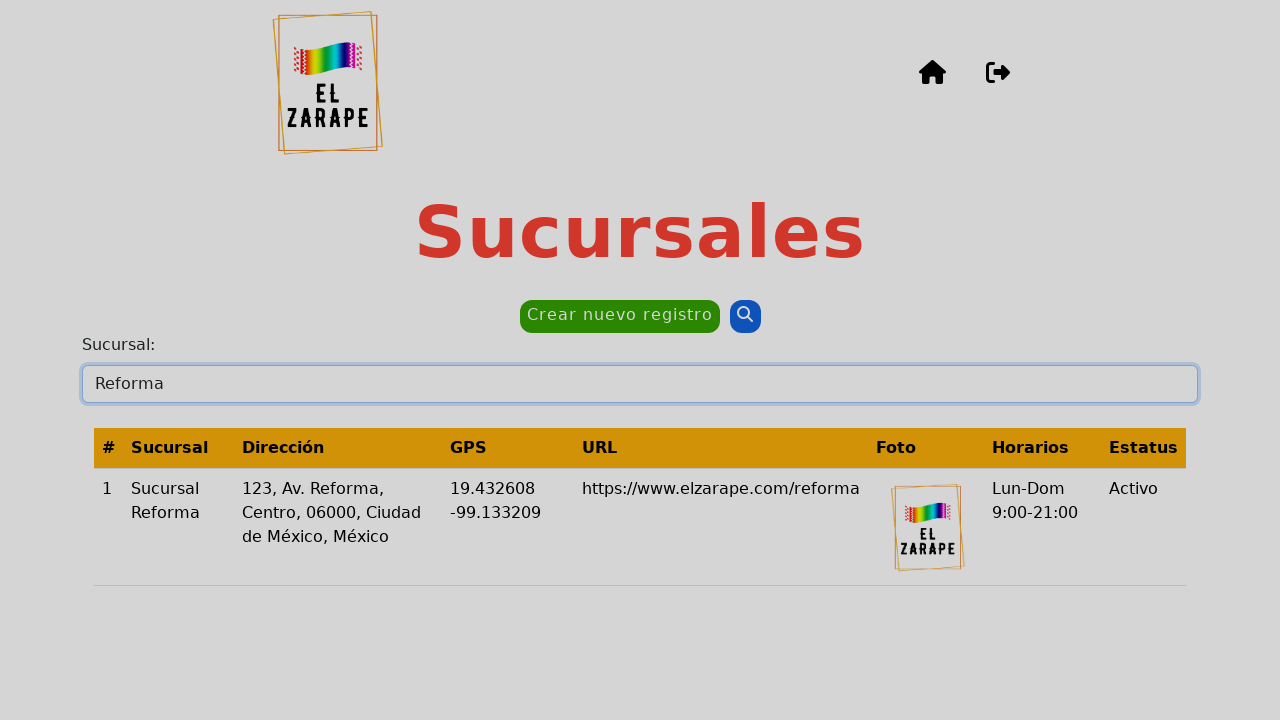

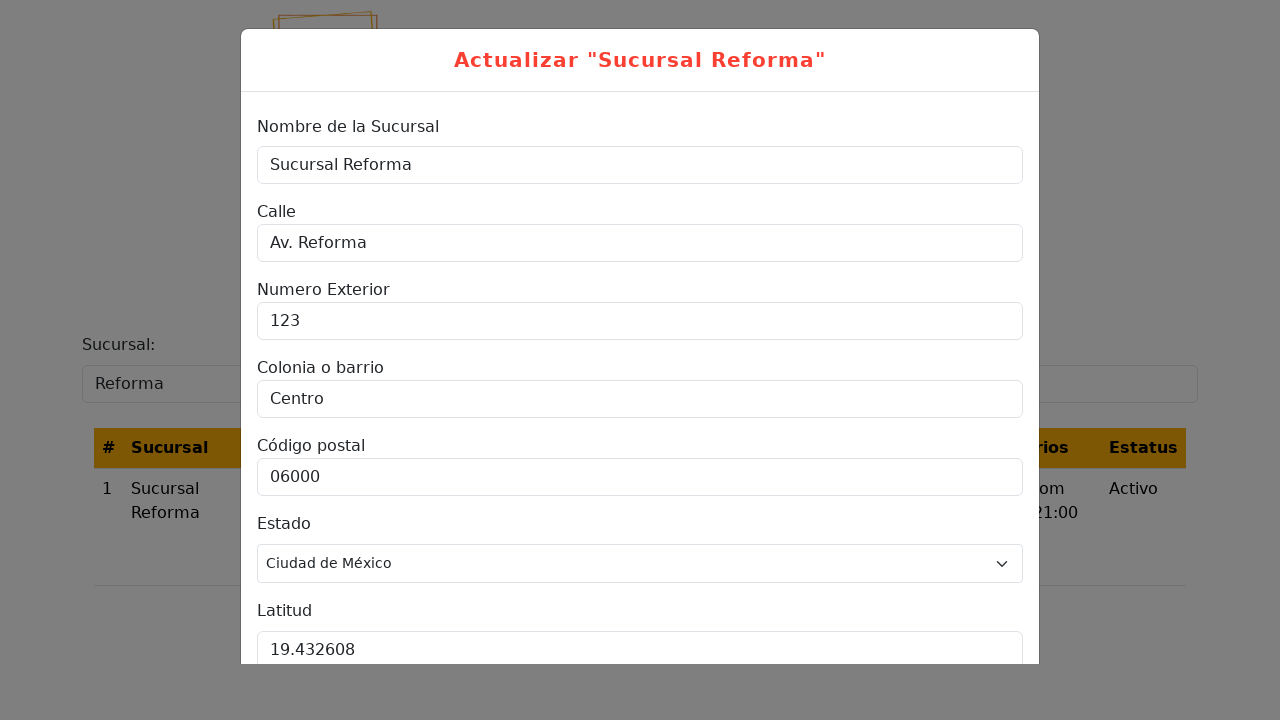